Navigates to NVIDIA homepage and verifies that the current URL matches the expected URL

Starting URL: https://www.nvidia.com/en-us/

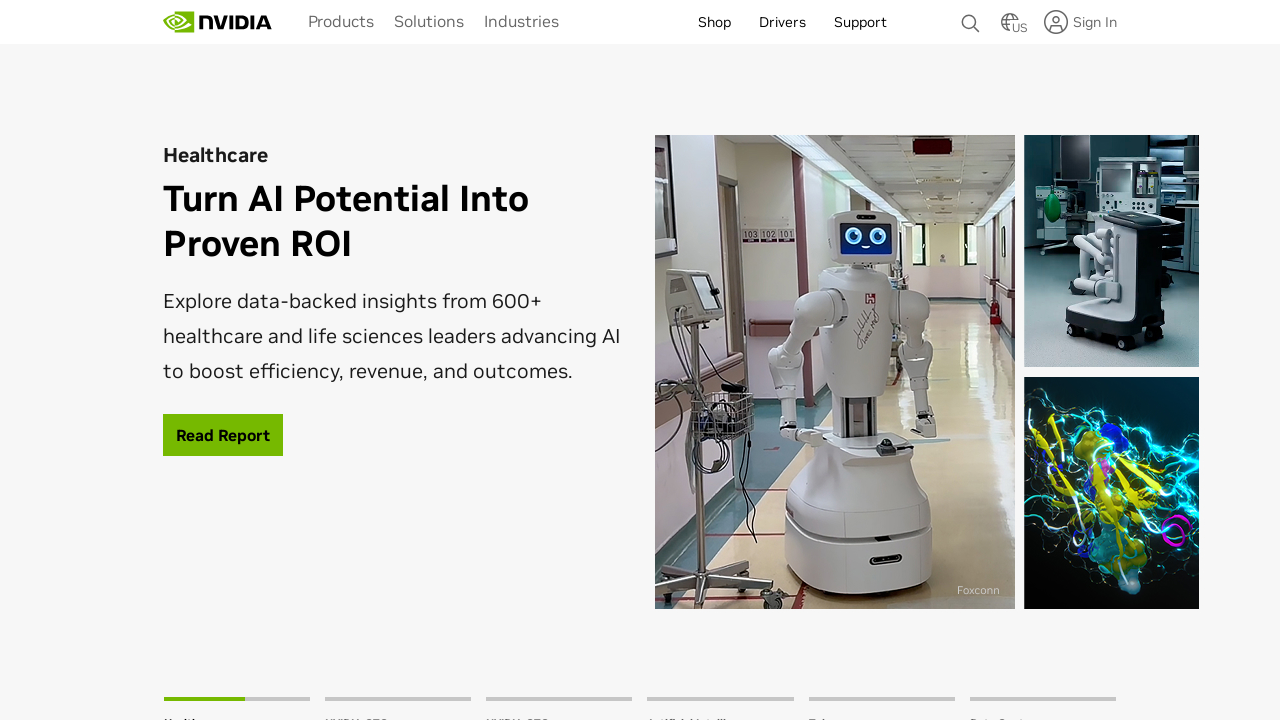

Retrieved current URL from page
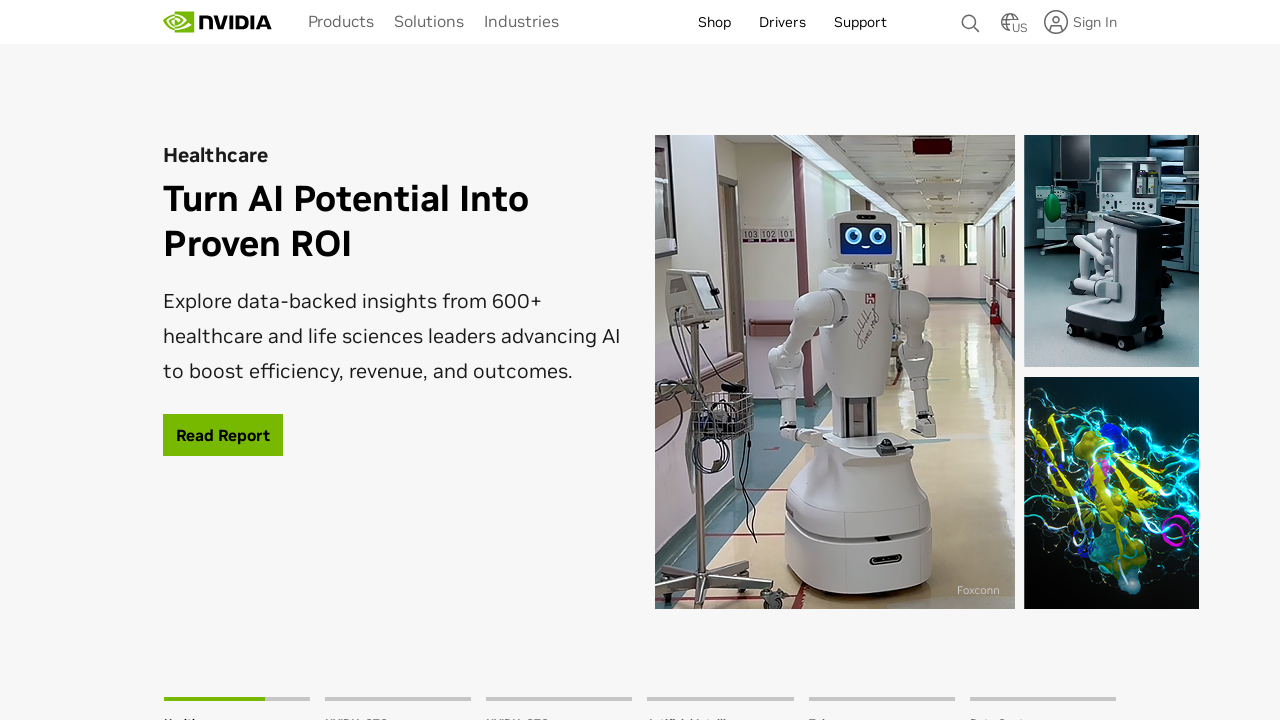

Verified that current URL matches expected NVIDIA homepage URL
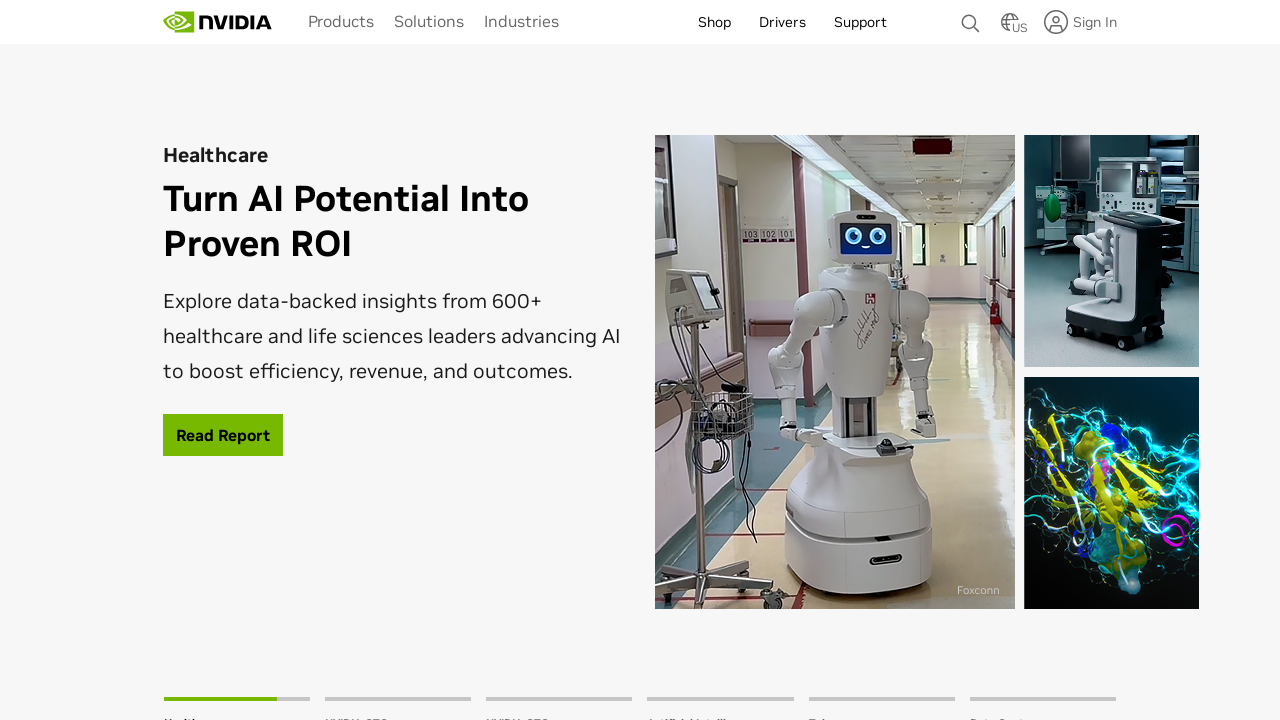

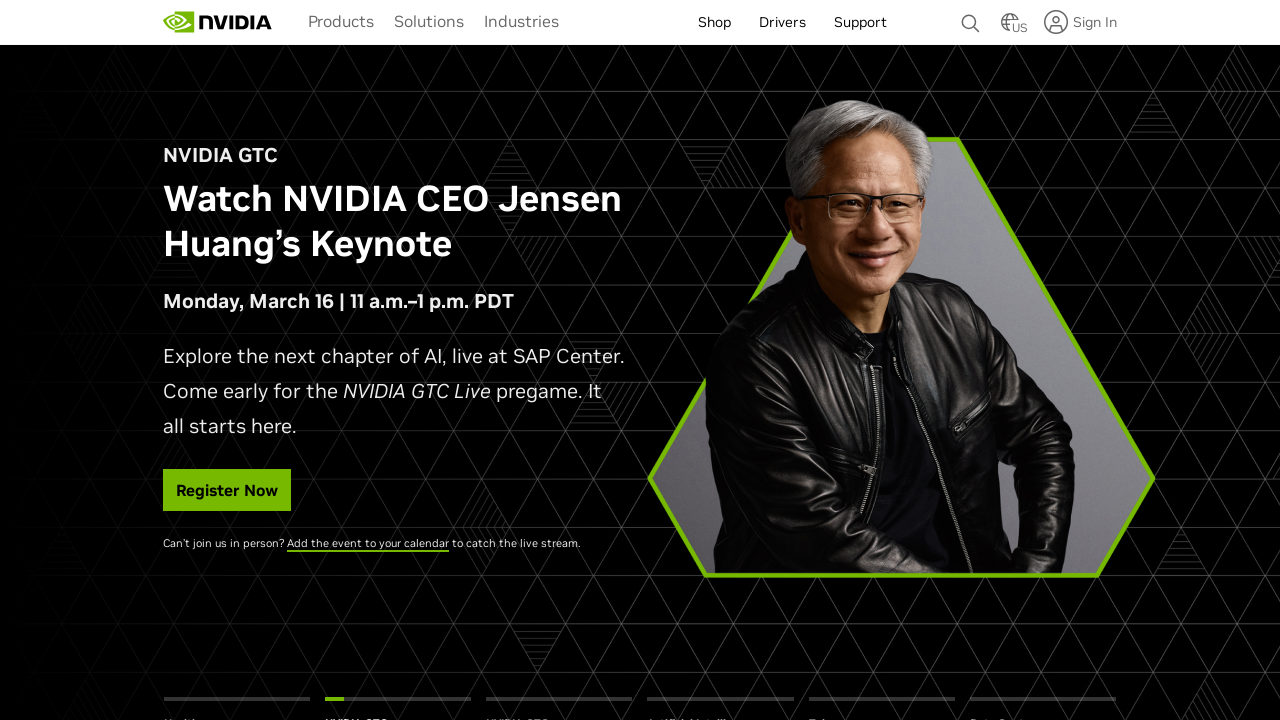